Tests JavaScript alert handling by filling a name field, clicking the alert button, and accepting the browser alert dialog

Starting URL: https://rahulshettyacademy.com/AutomationPractice/

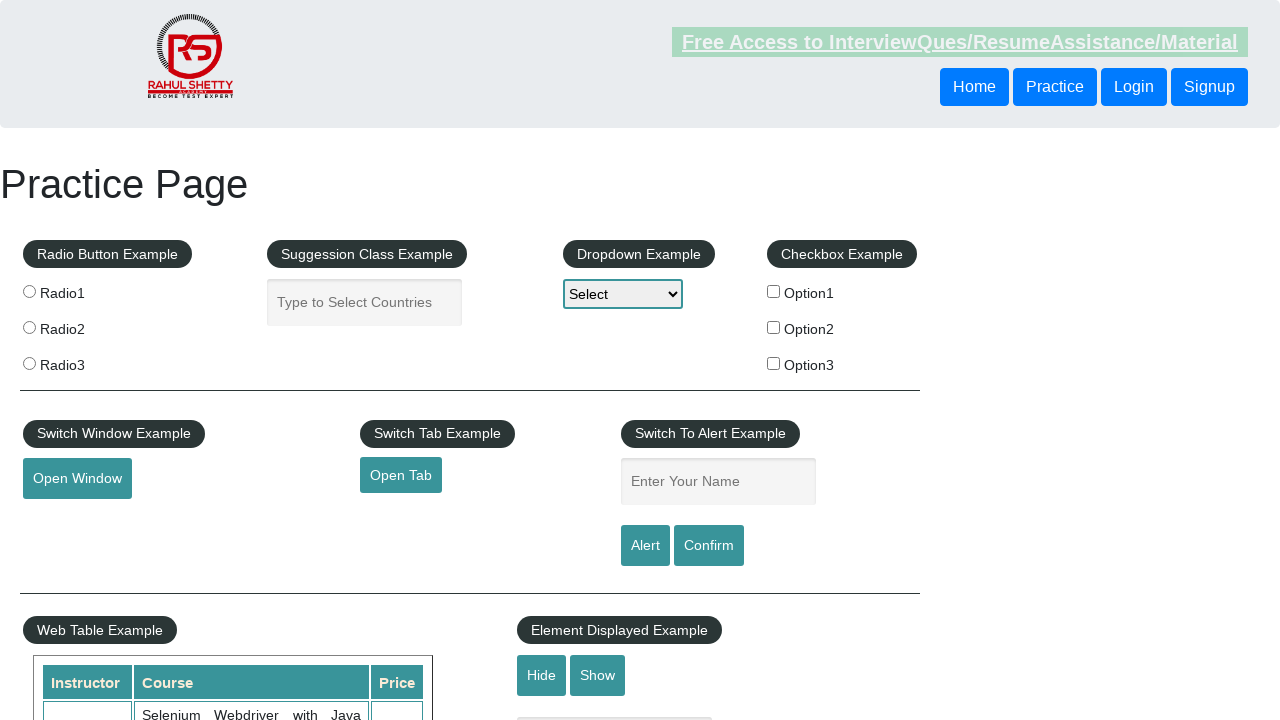

Filled name field with 'Rahul' on #name
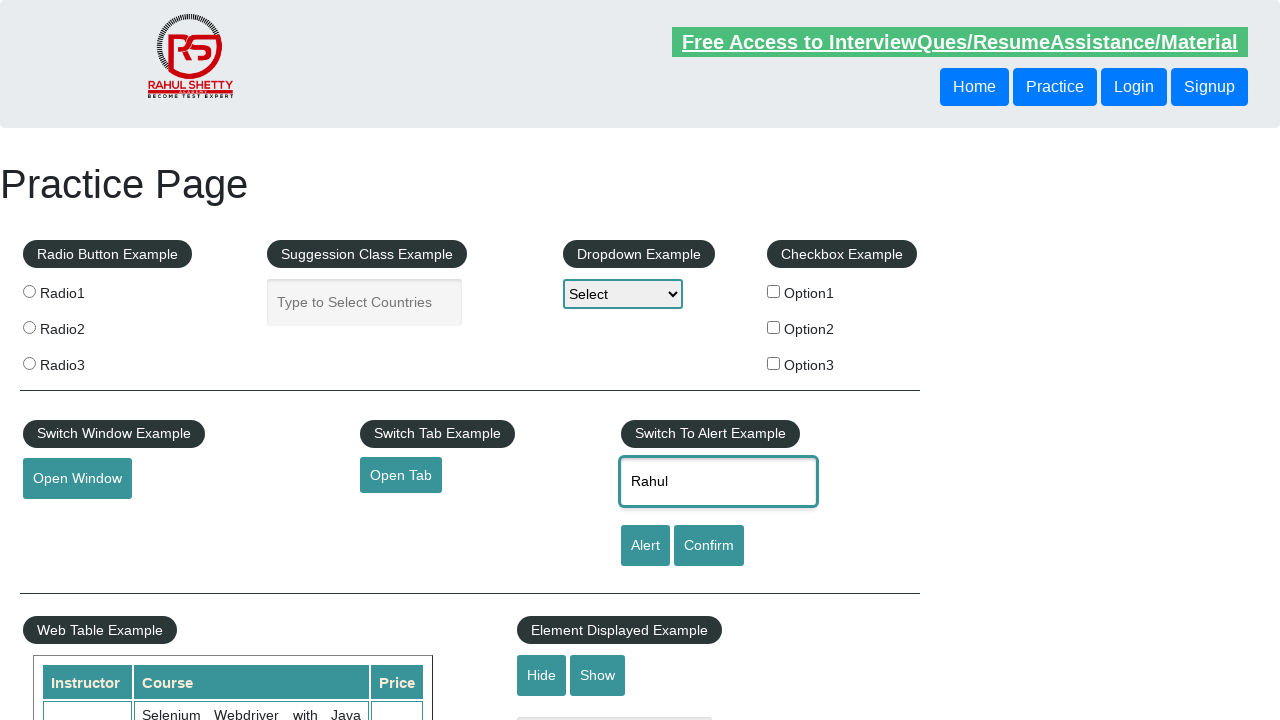

Clicked alert button to trigger JavaScript alert at (645, 546) on #alertbtn
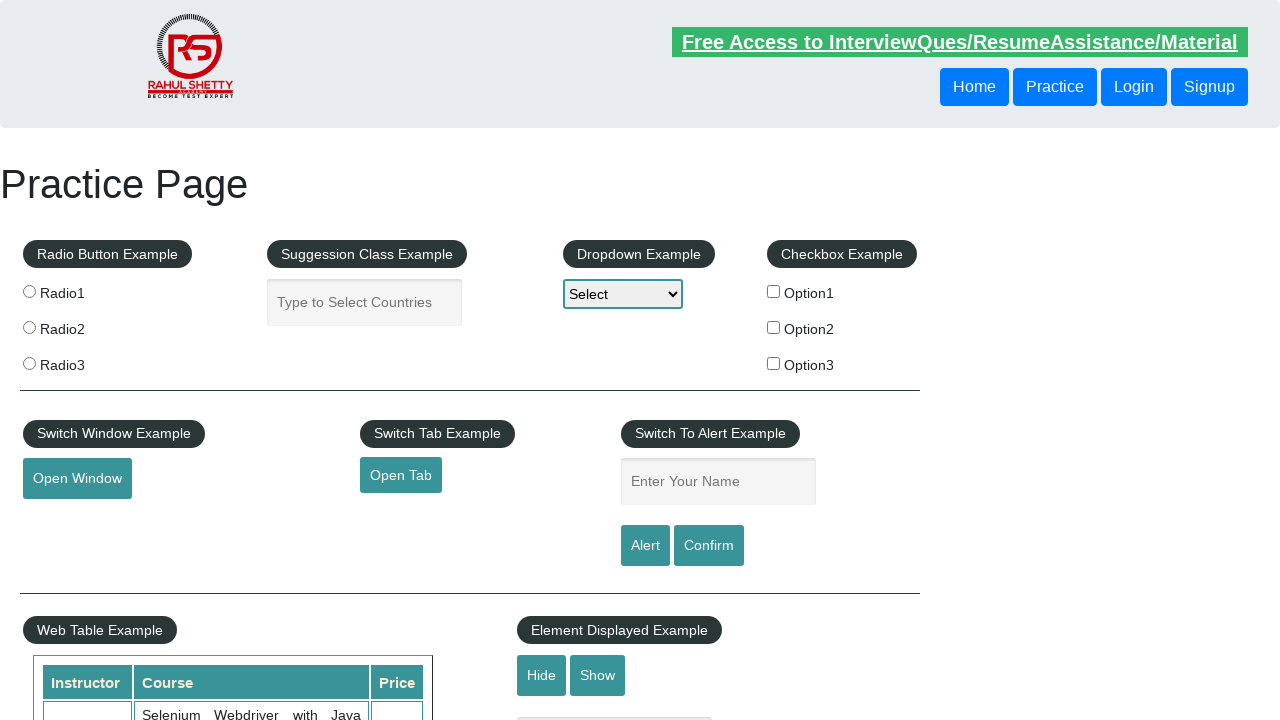

Set up dialog handler with lambda to accept alerts
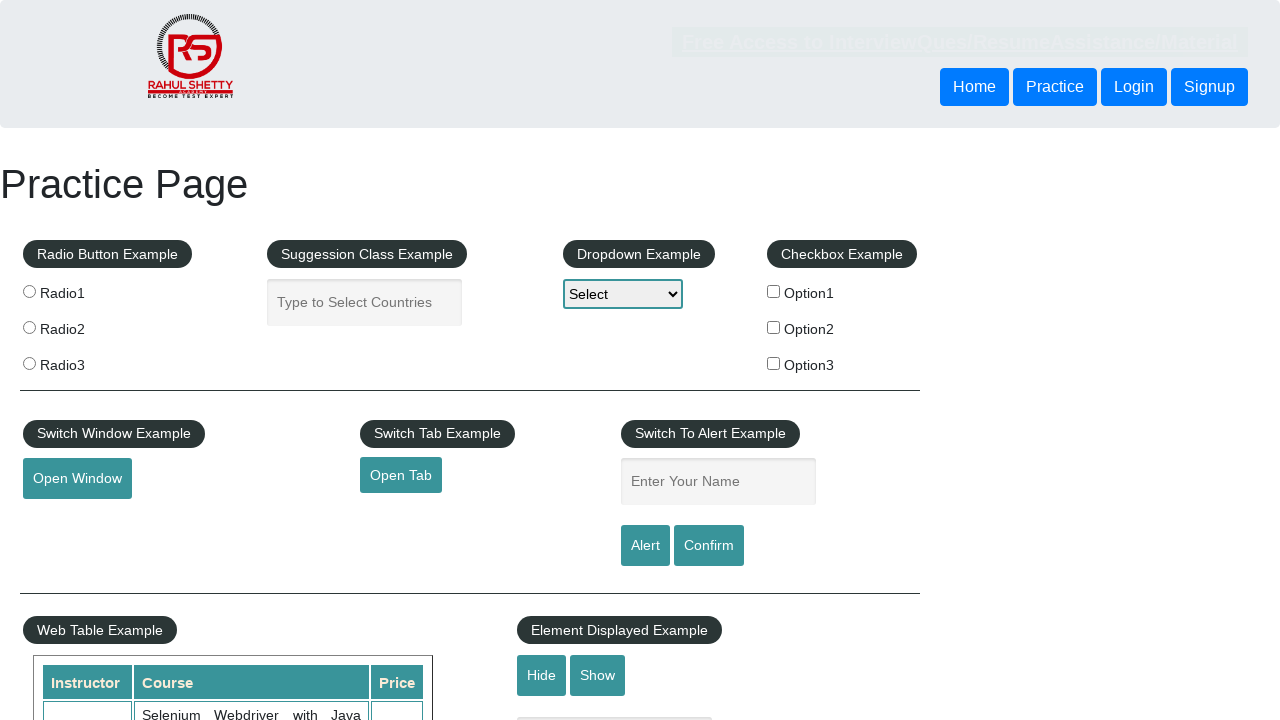

Set up dialog handler with named function to accept alerts
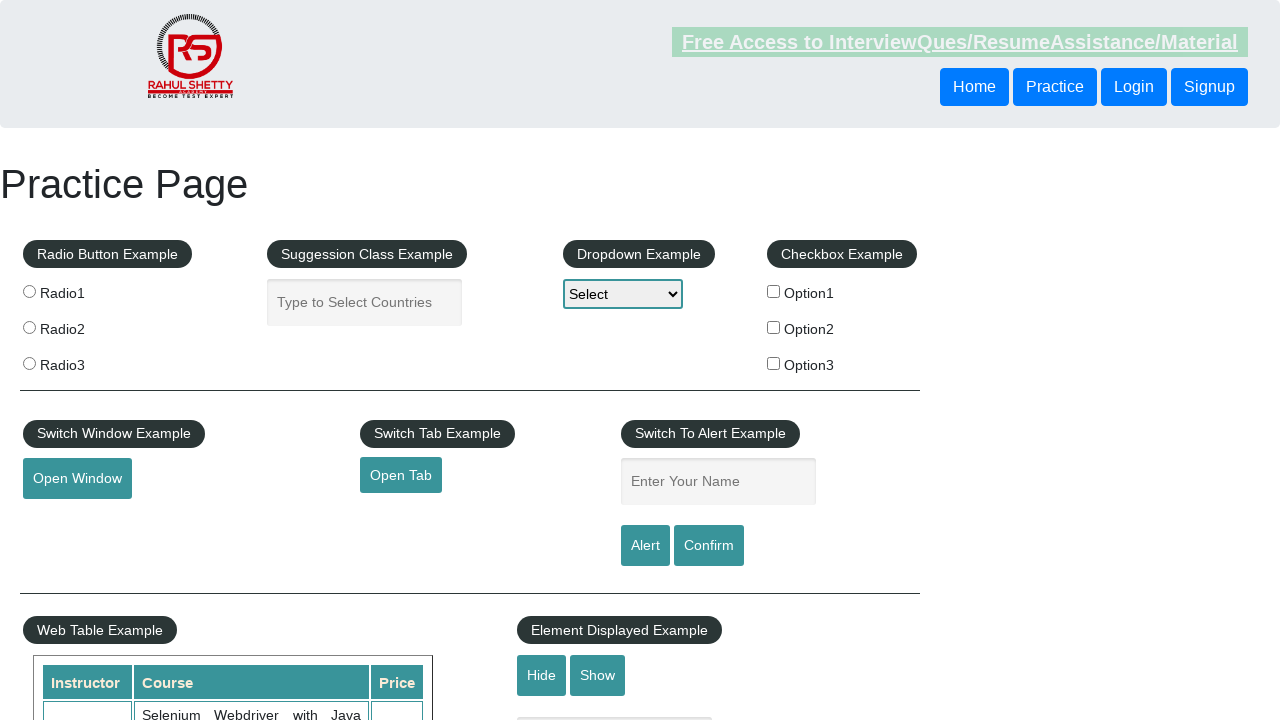

Clicked alert button again with dialog handler active at (645, 546) on #alertbtn
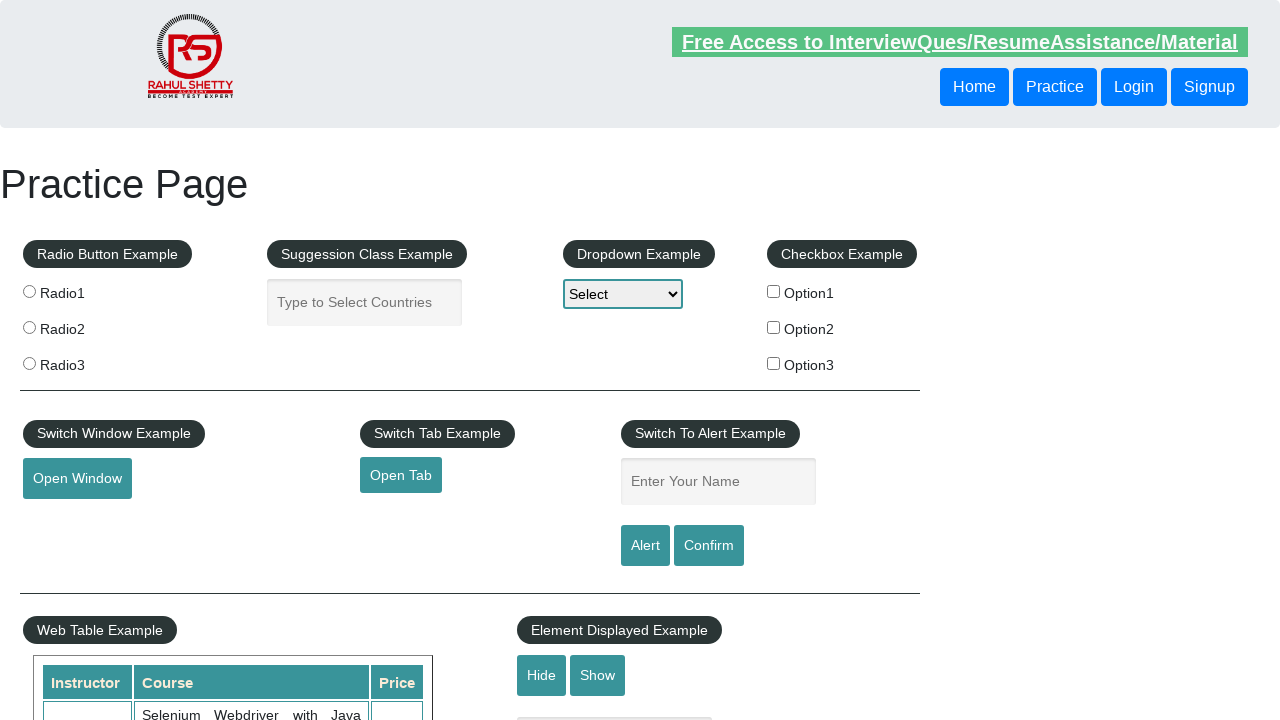

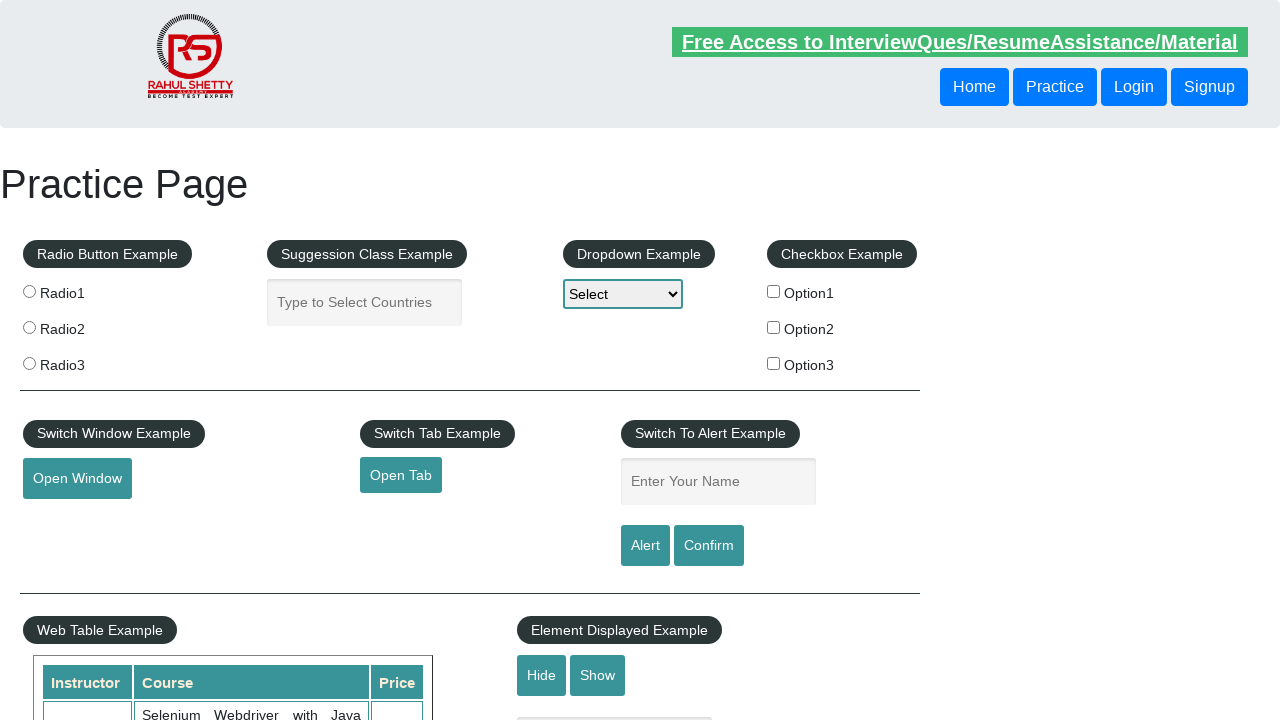